Tests Hacker News search functionality by searching for "selenium" and verifying that at least one result is returned

Starting URL: https://hackernews-seven.vercel.app

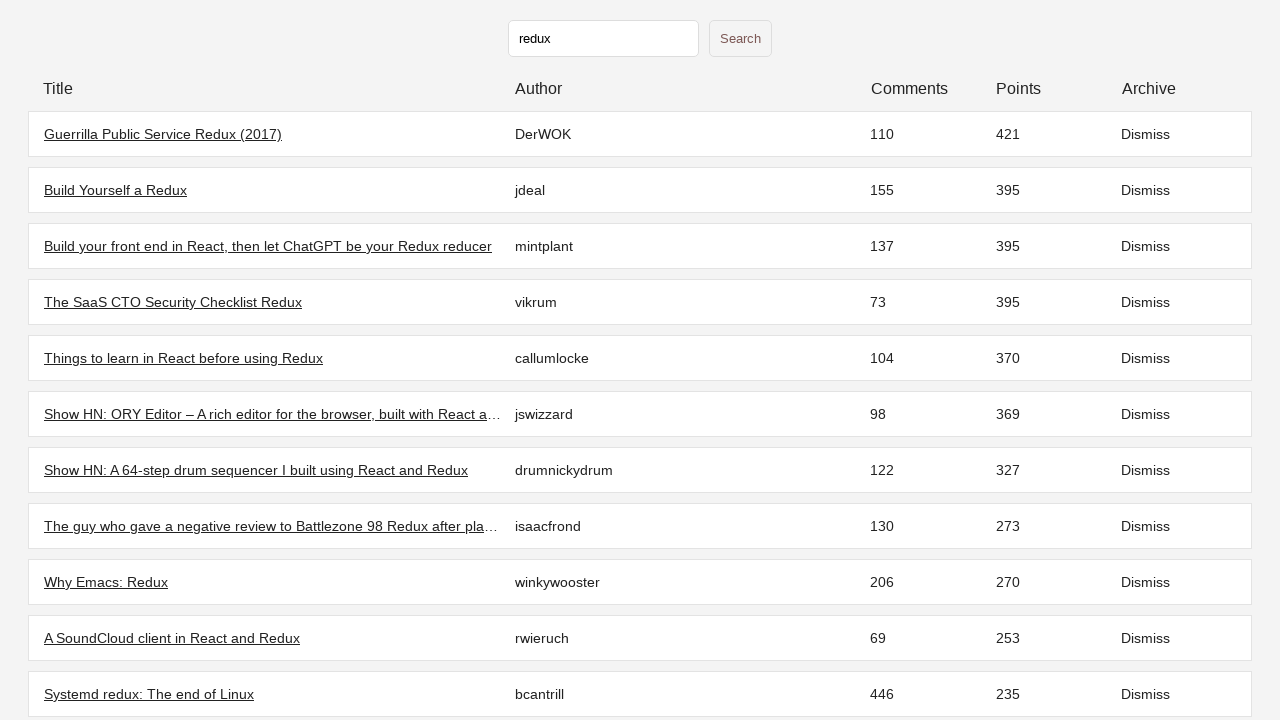

Waited for initial stories to load
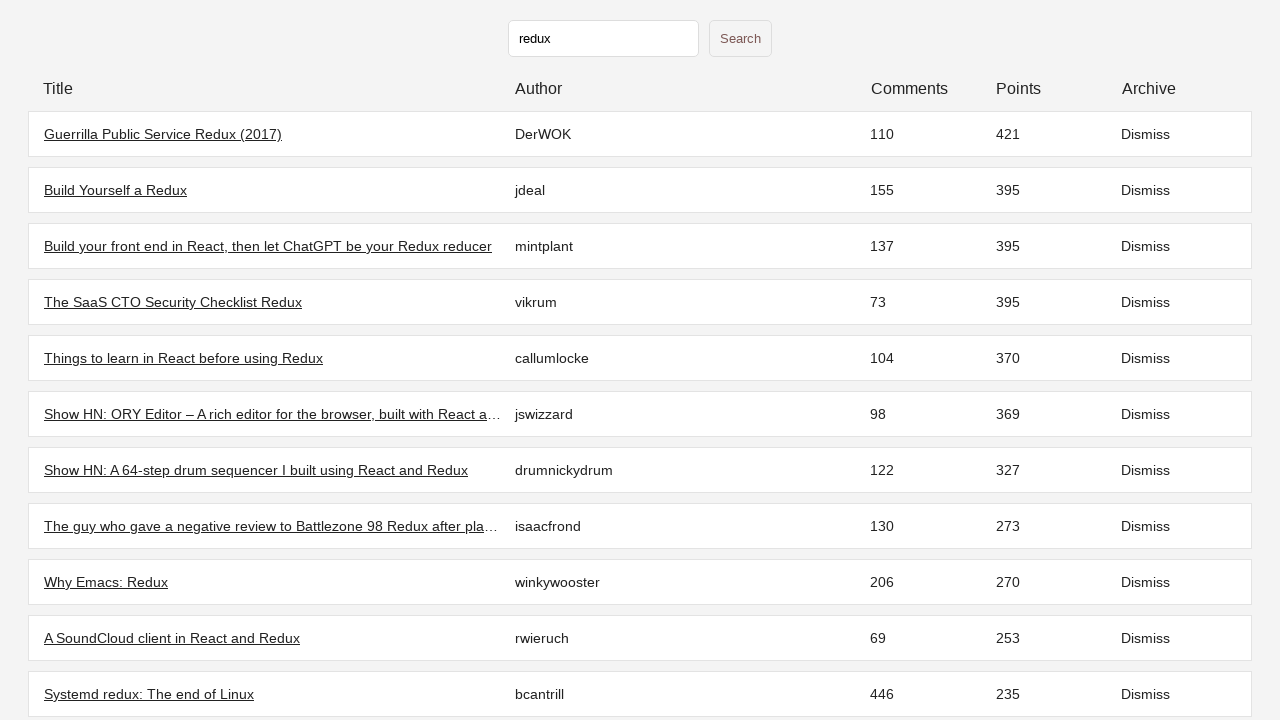

Filled search input with 'selenium' on input[type='text']
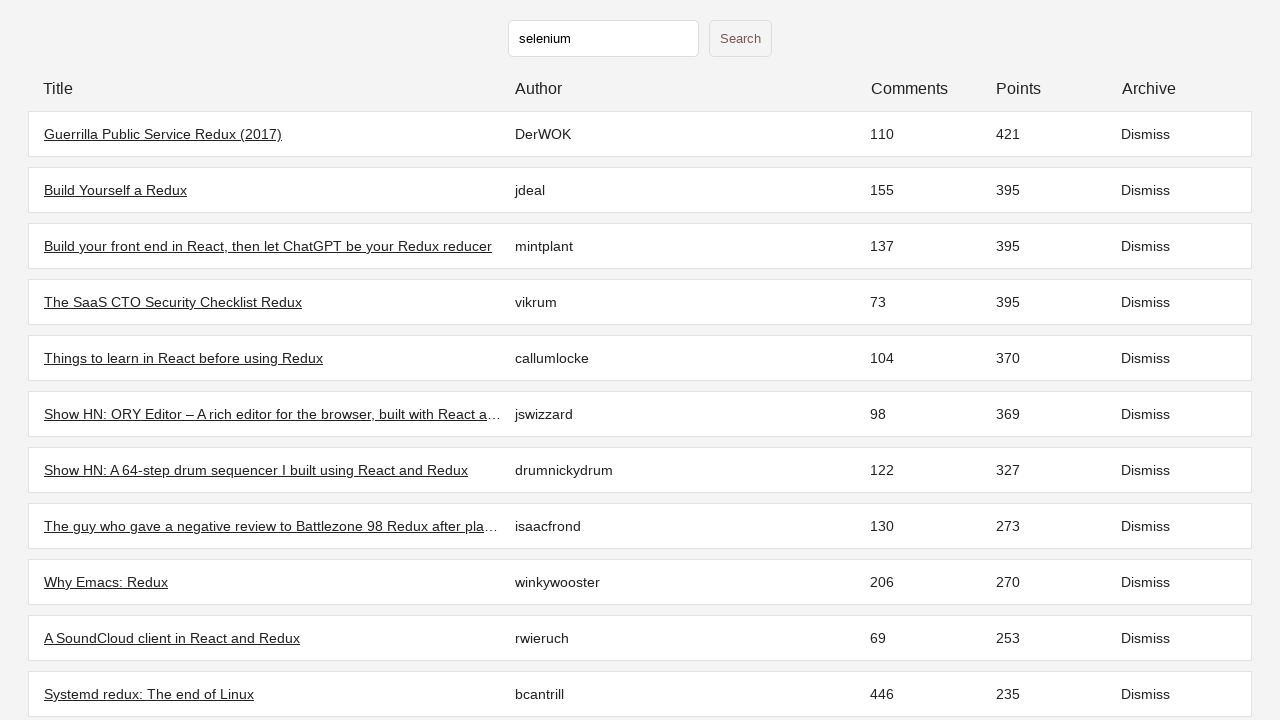

Pressed Enter to submit search for 'selenium'
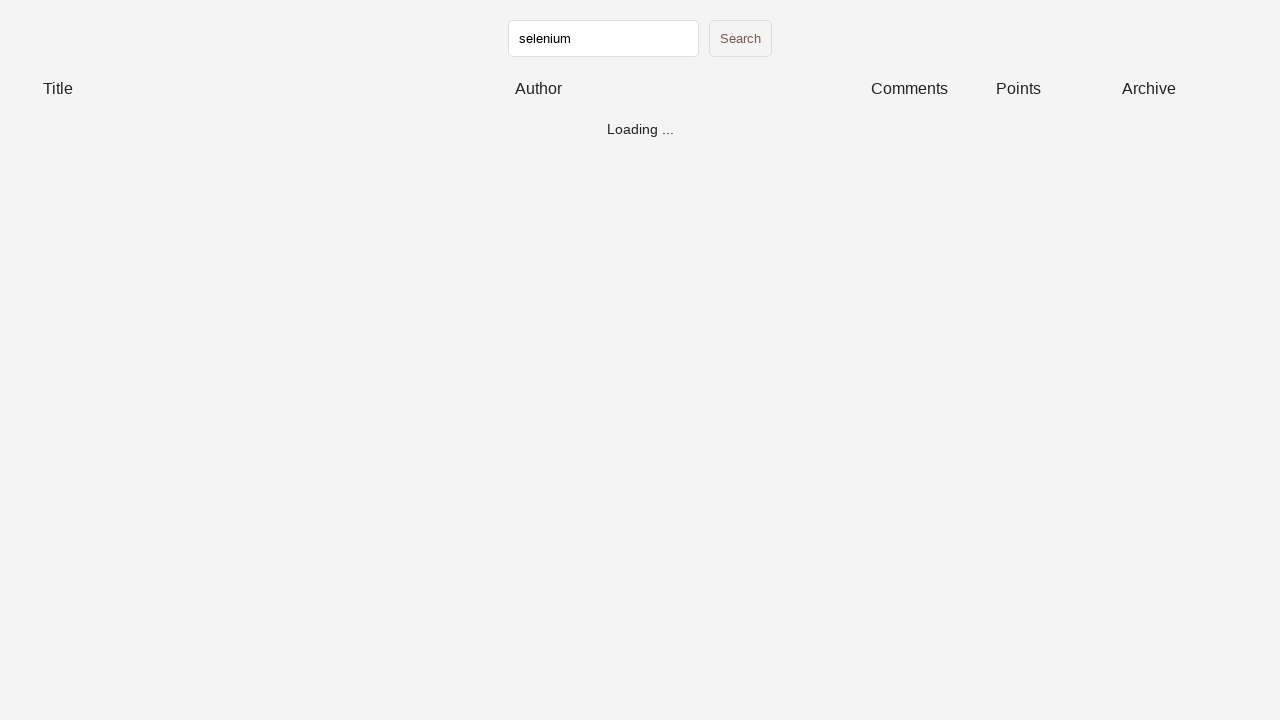

Search results loaded for 'selenium' query
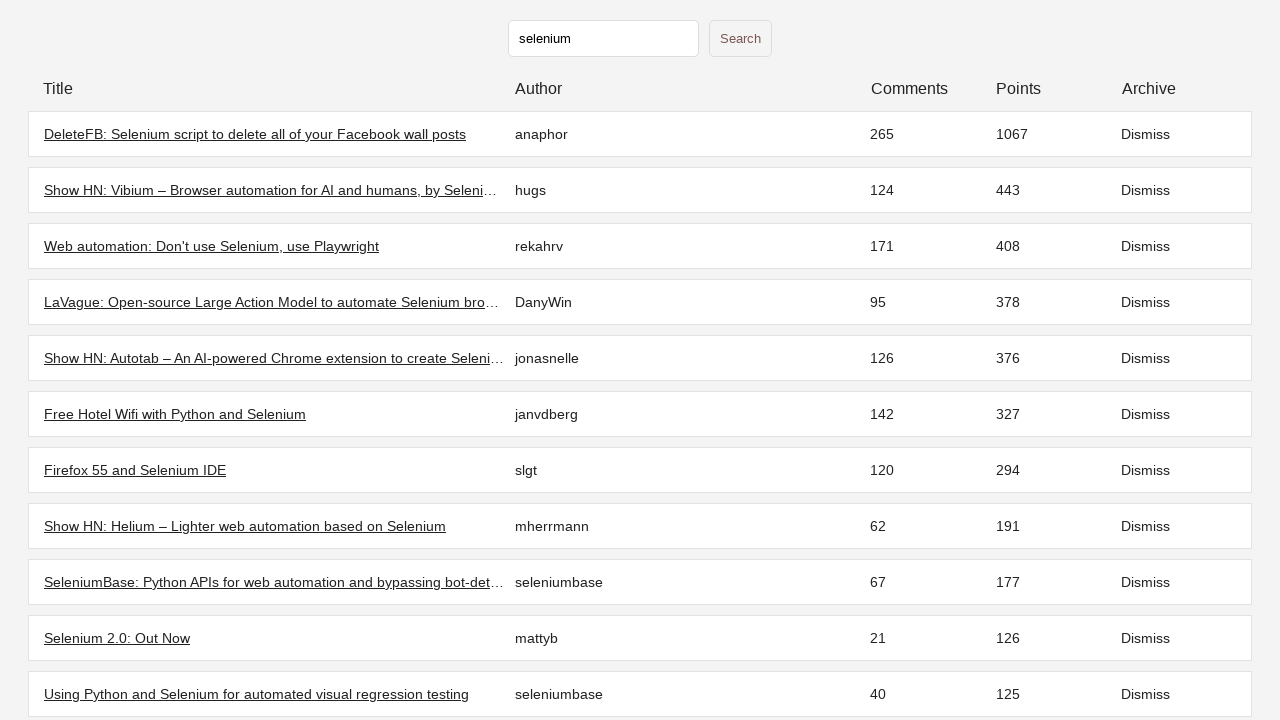

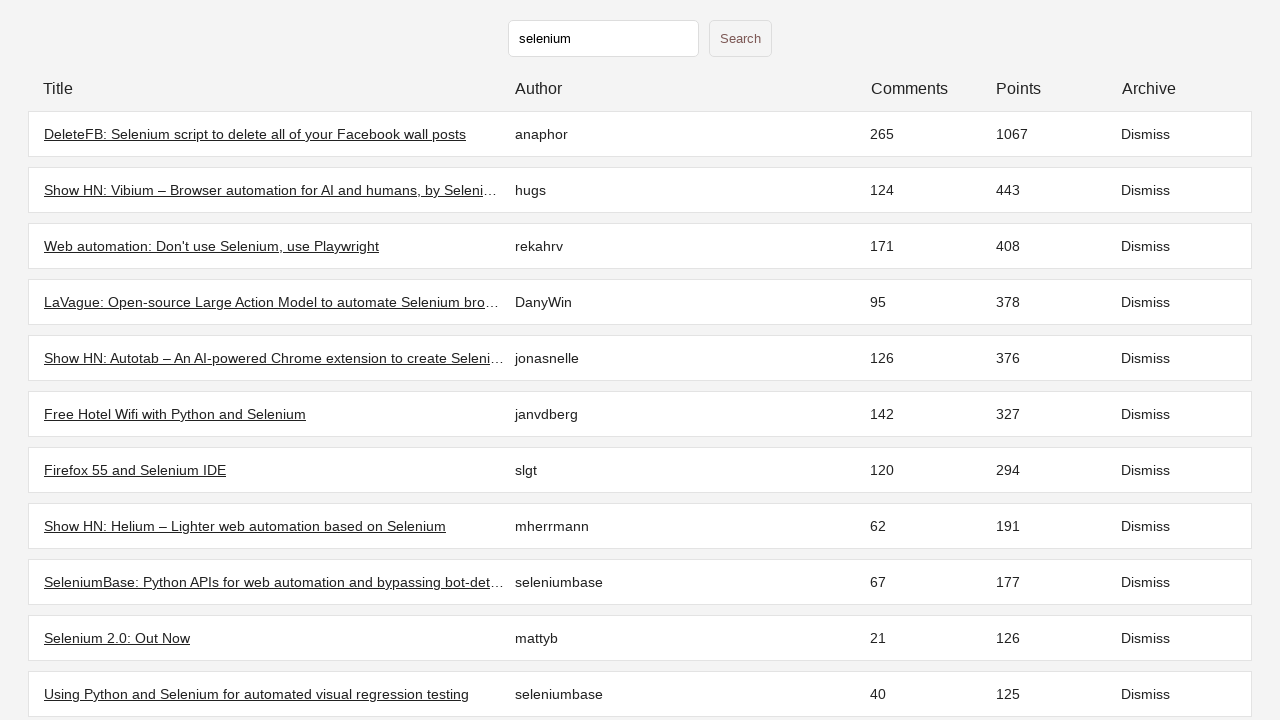